Tests unmarking todo items as complete by unchecking their checkboxes

Starting URL: https://demo.playwright.dev/todomvc

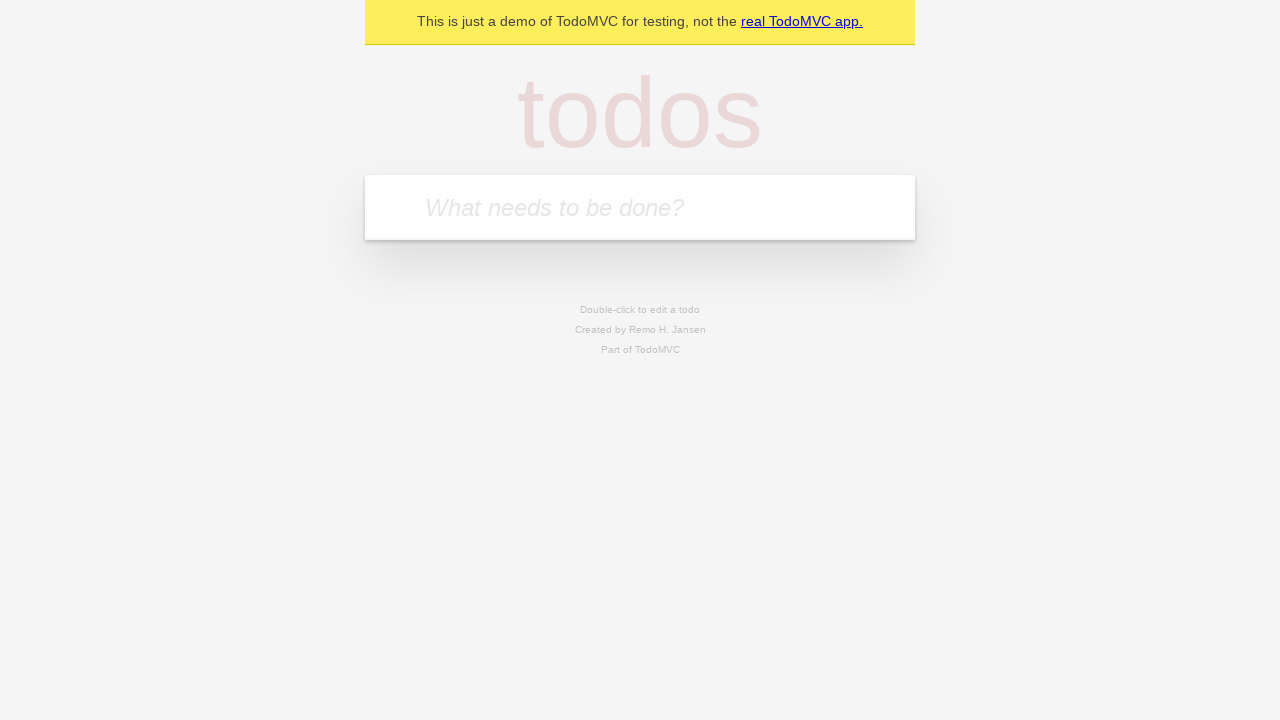

Filled todo input with 'buy some cheese' on internal:attr=[placeholder="What needs to be done?"i]
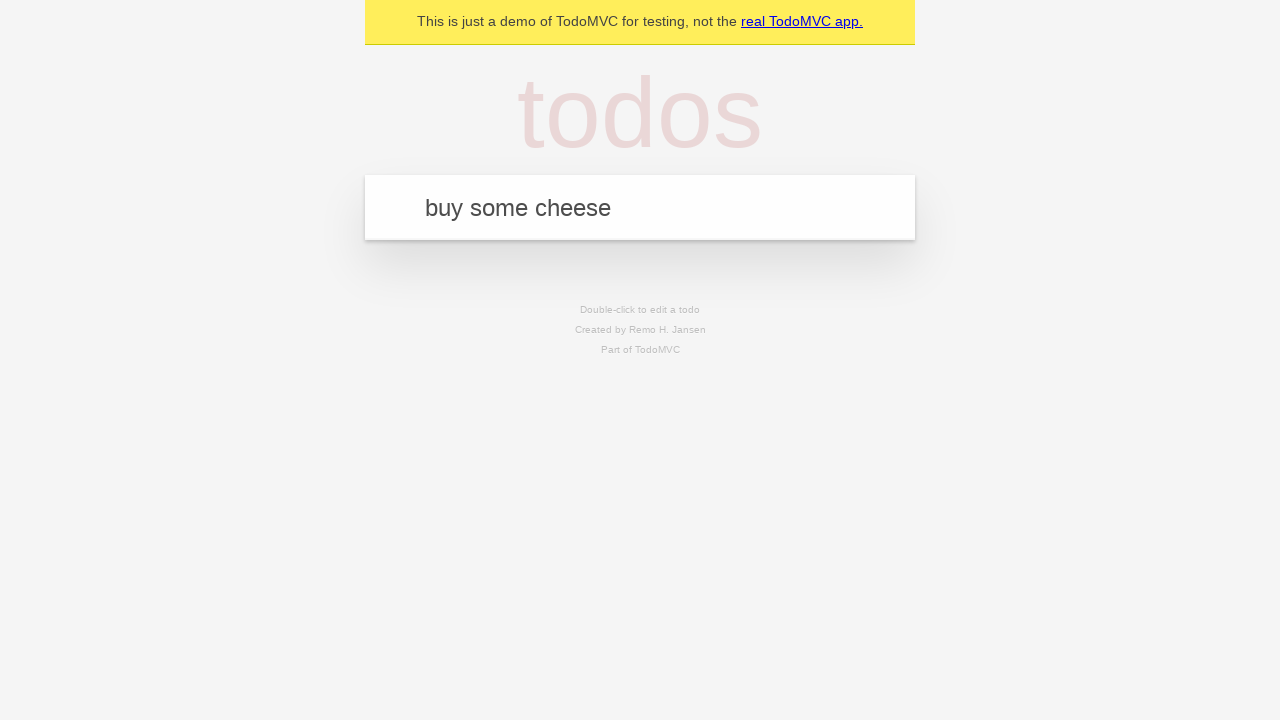

Pressed Enter to create first todo item on internal:attr=[placeholder="What needs to be done?"i]
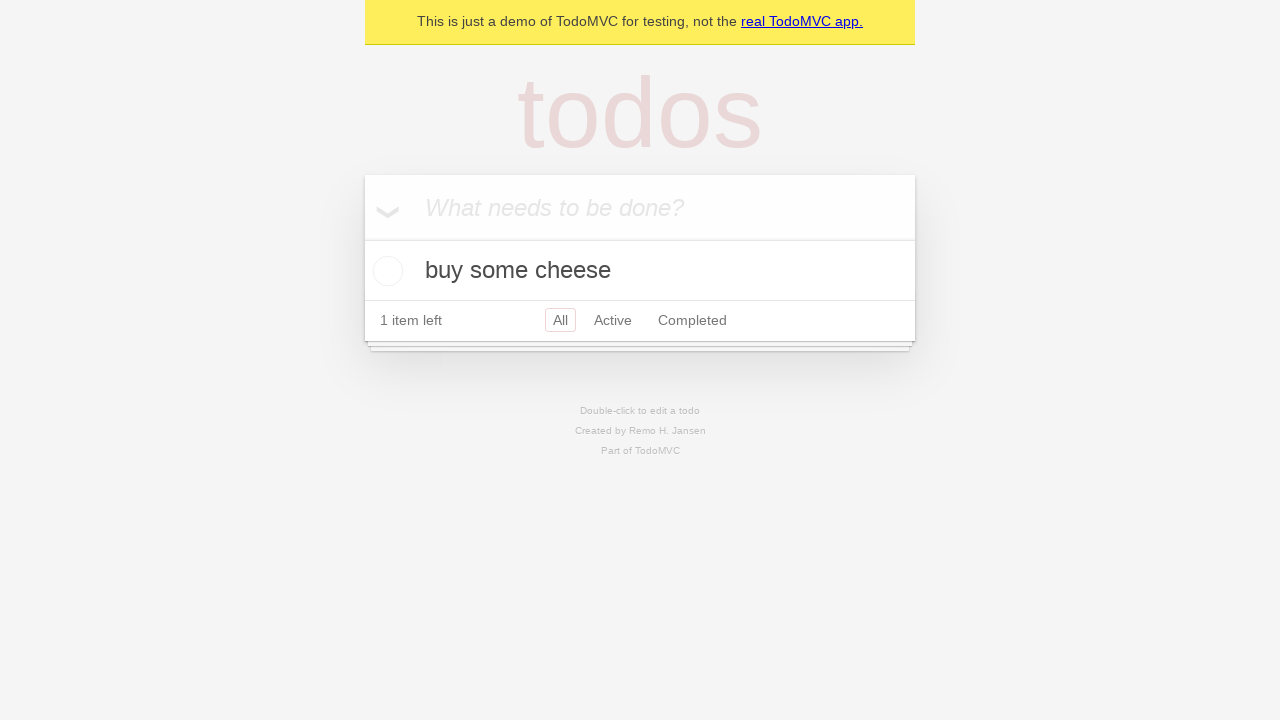

Filled todo input with 'feed the cat' on internal:attr=[placeholder="What needs to be done?"i]
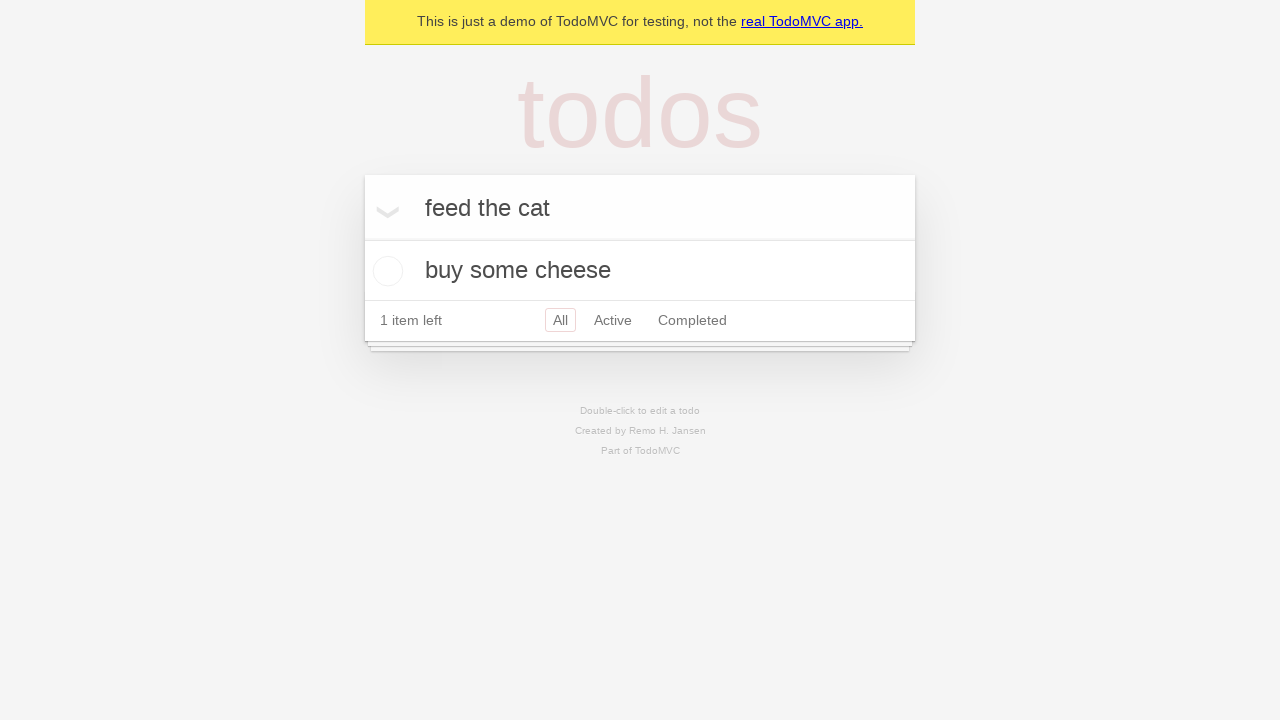

Pressed Enter to create second todo item on internal:attr=[placeholder="What needs to be done?"i]
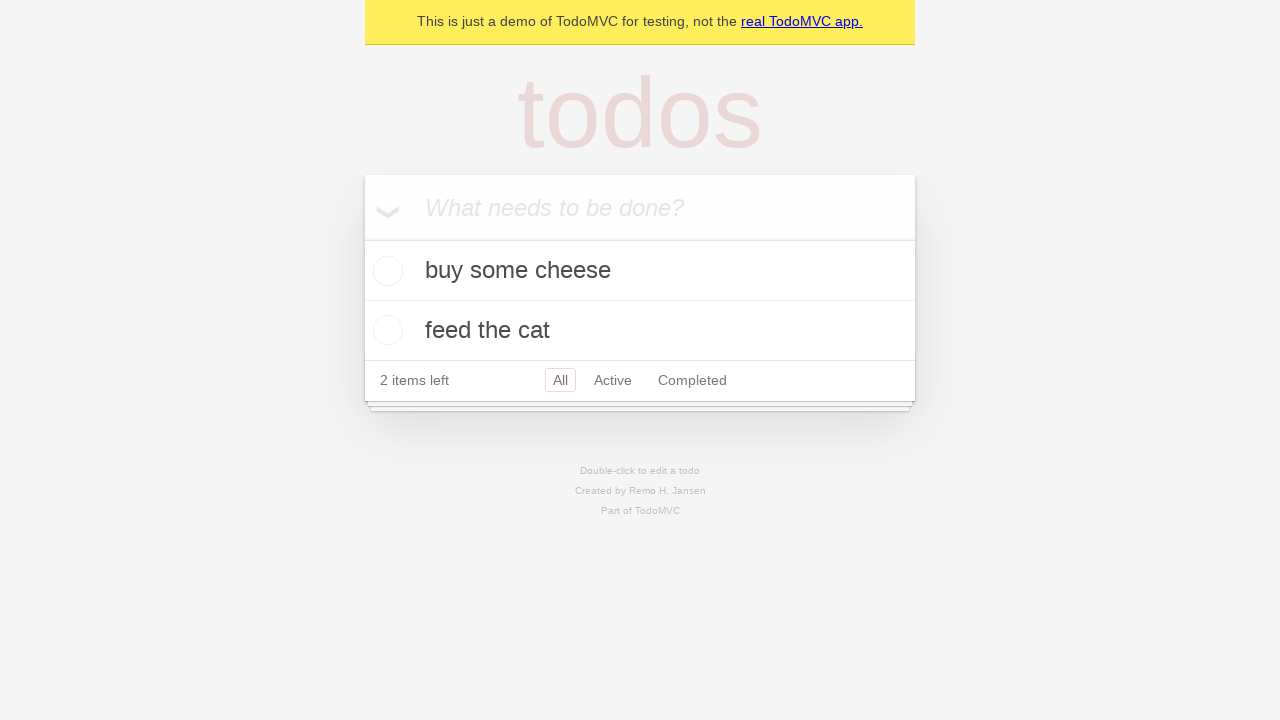

Checked the first todo item to mark it as complete at (385, 271) on internal:testid=[data-testid="todo-item"s] >> nth=0 >> internal:role=checkbox
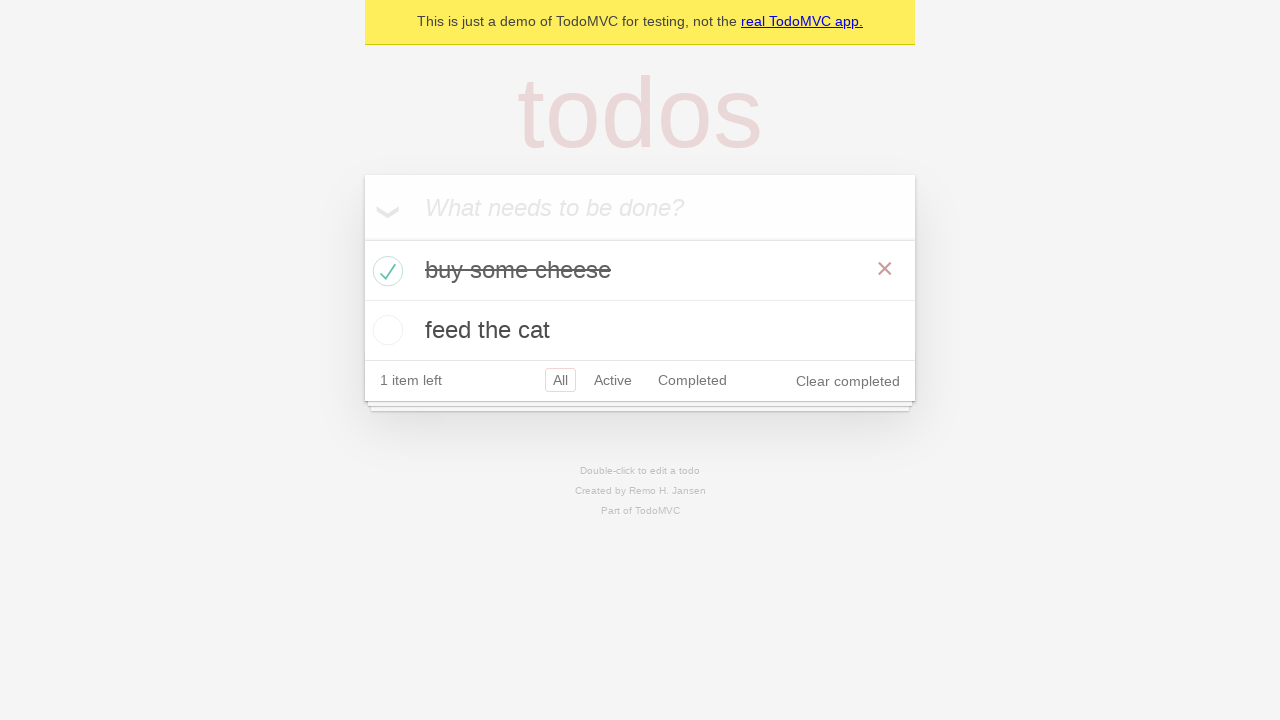

Unchecked the first todo item to mark it as incomplete at (385, 271) on internal:testid=[data-testid="todo-item"s] >> nth=0 >> internal:role=checkbox
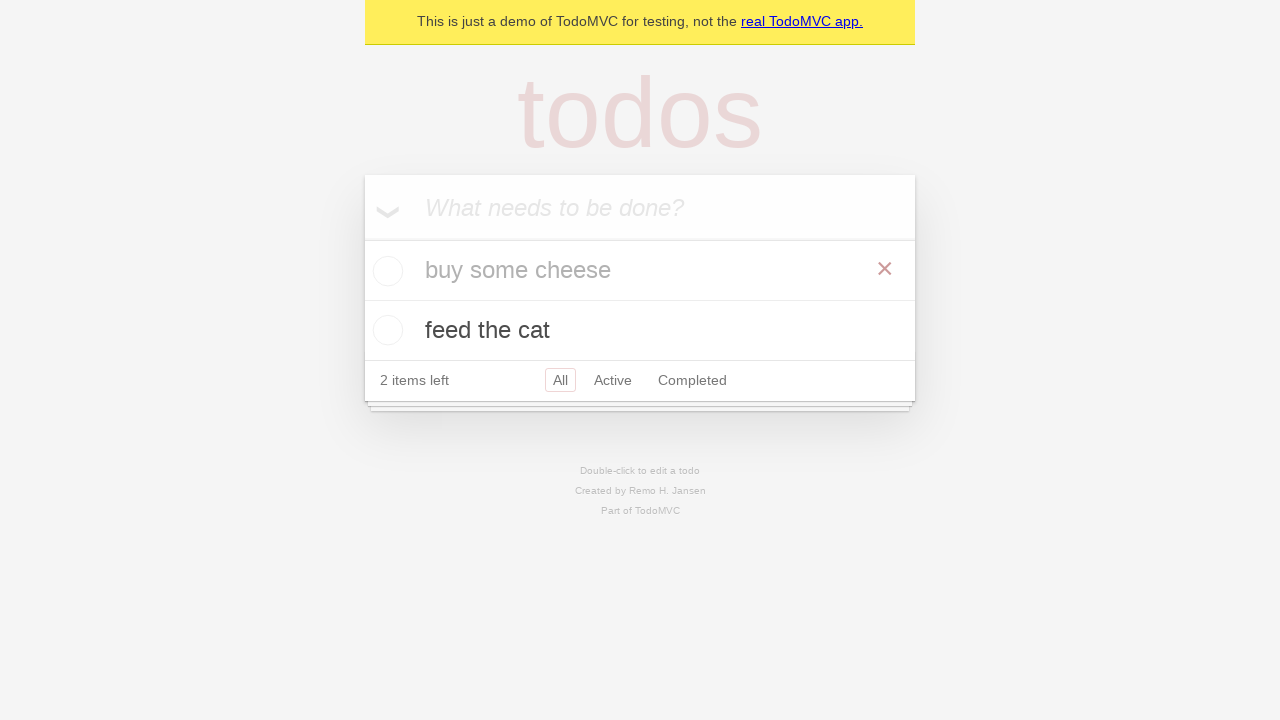

Verified todo item is present and no longer marked as complete
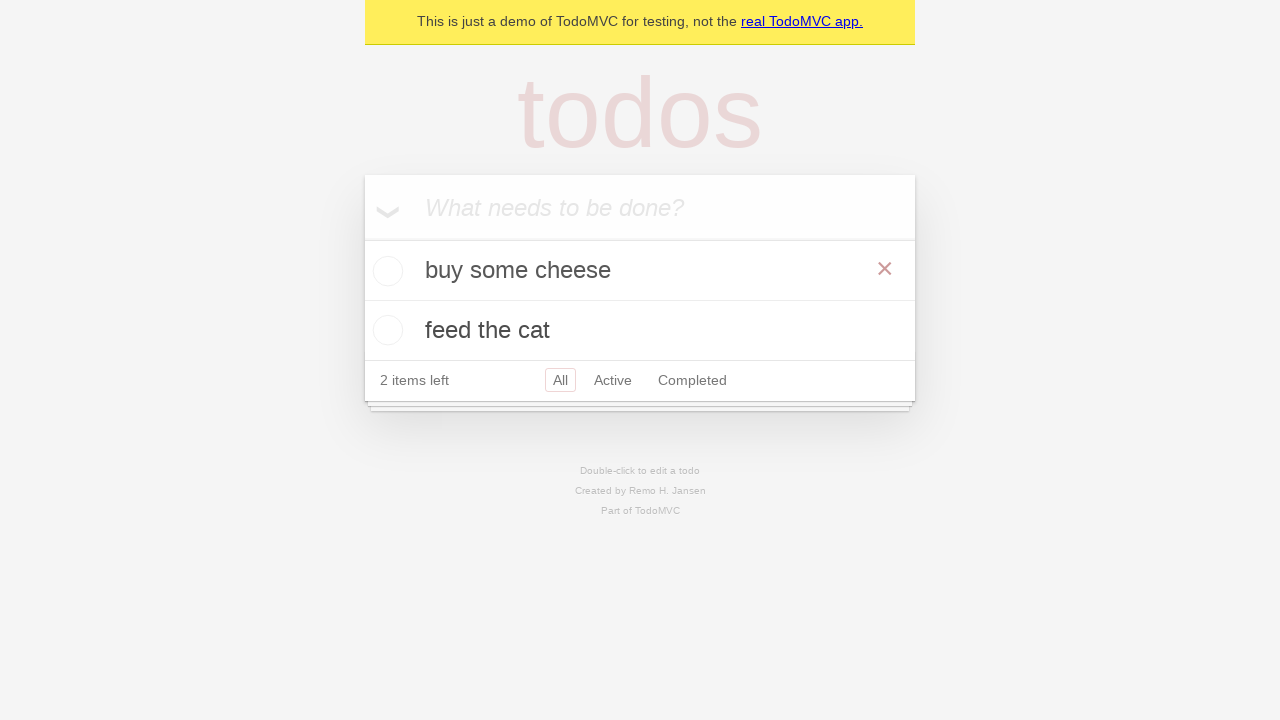

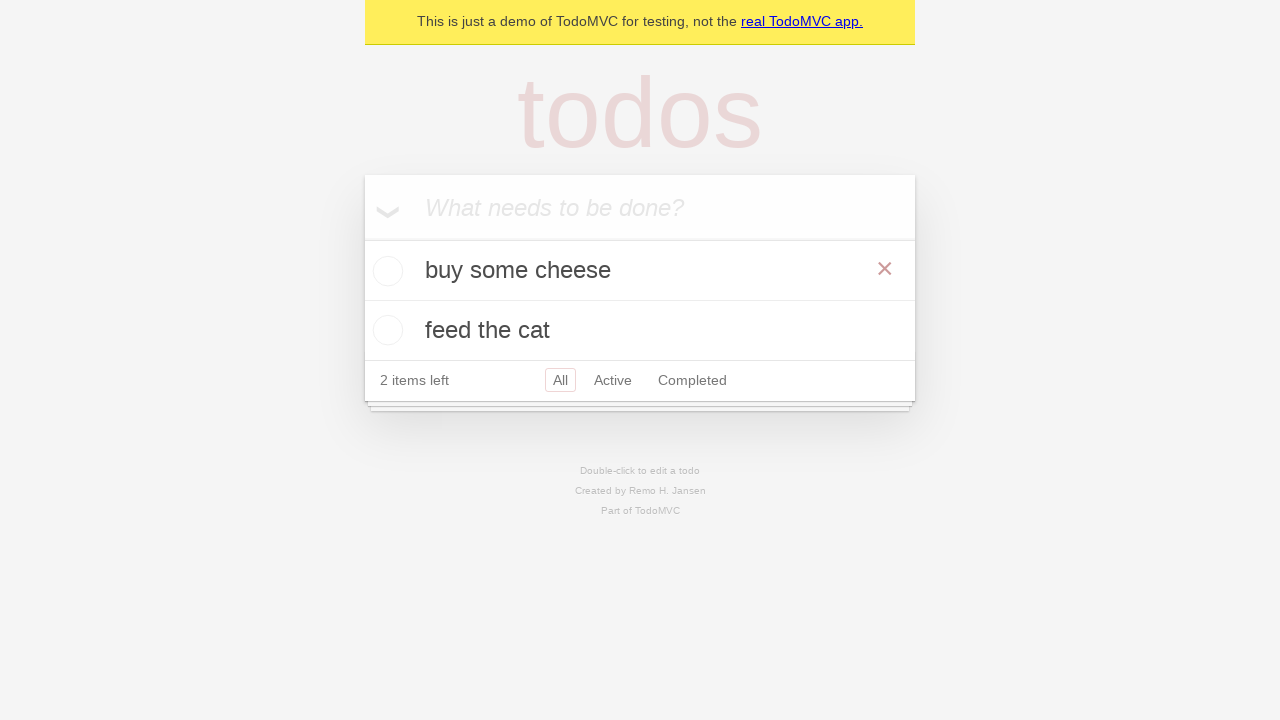